Counts the number of input elements on the search page

Starting URL: https://demo.nopcommerce.com/search

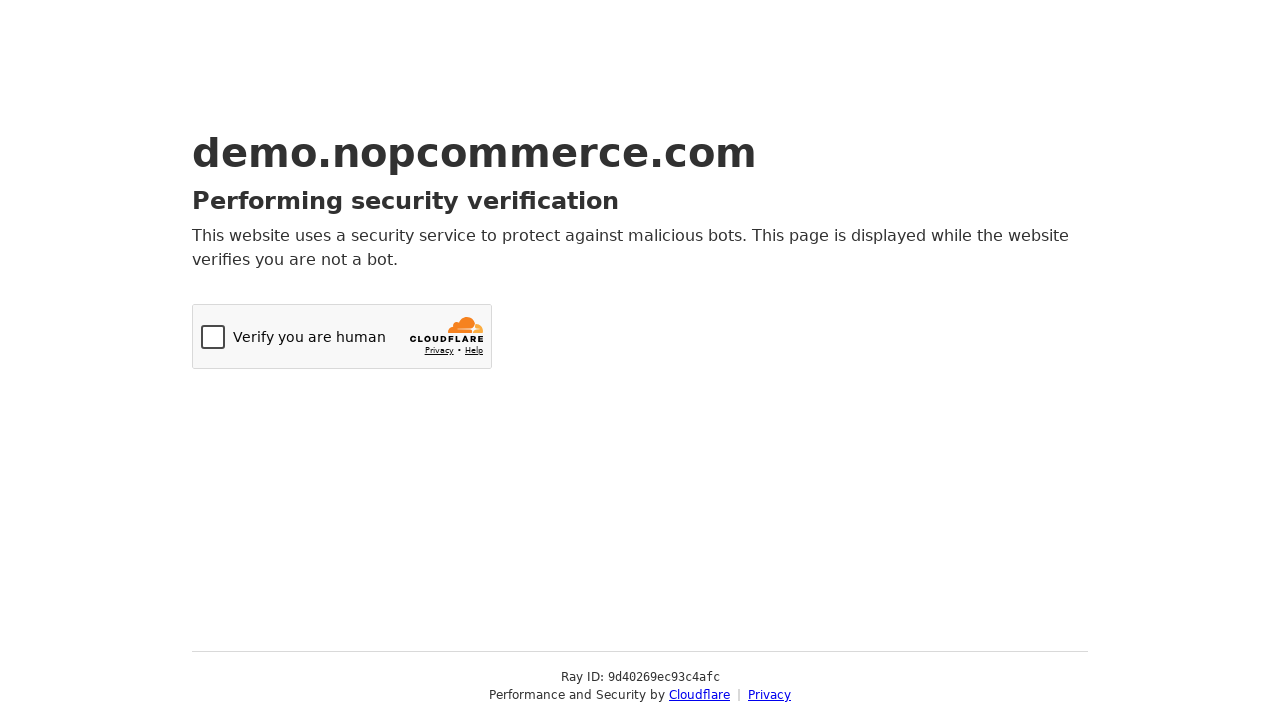

Navigated to search page at https://demo.nopcommerce.com/search
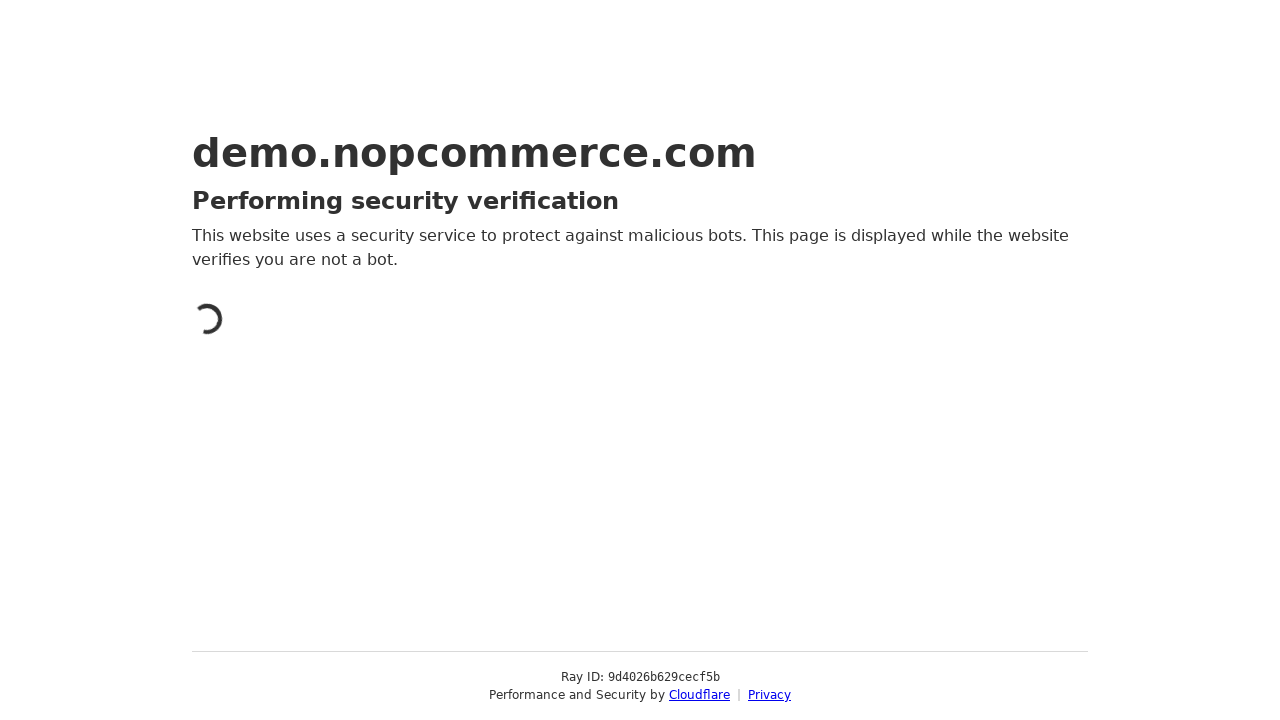

Counted input elements on search page: 1 found
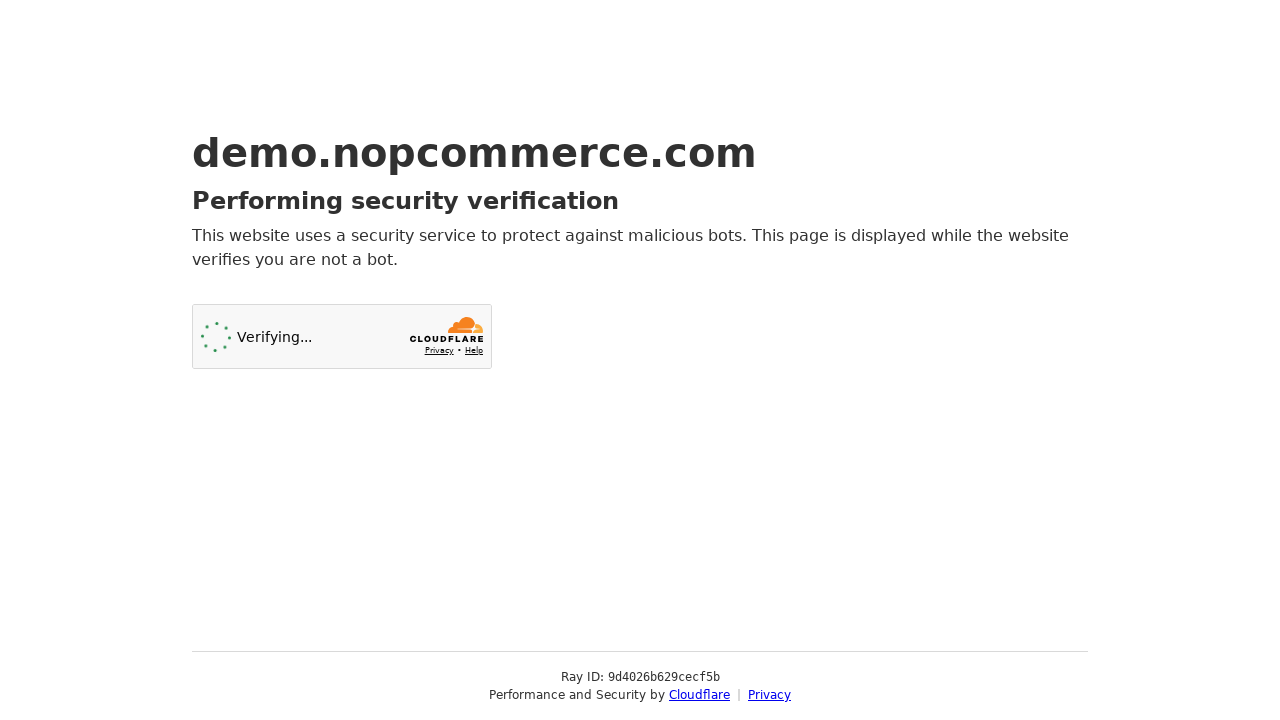

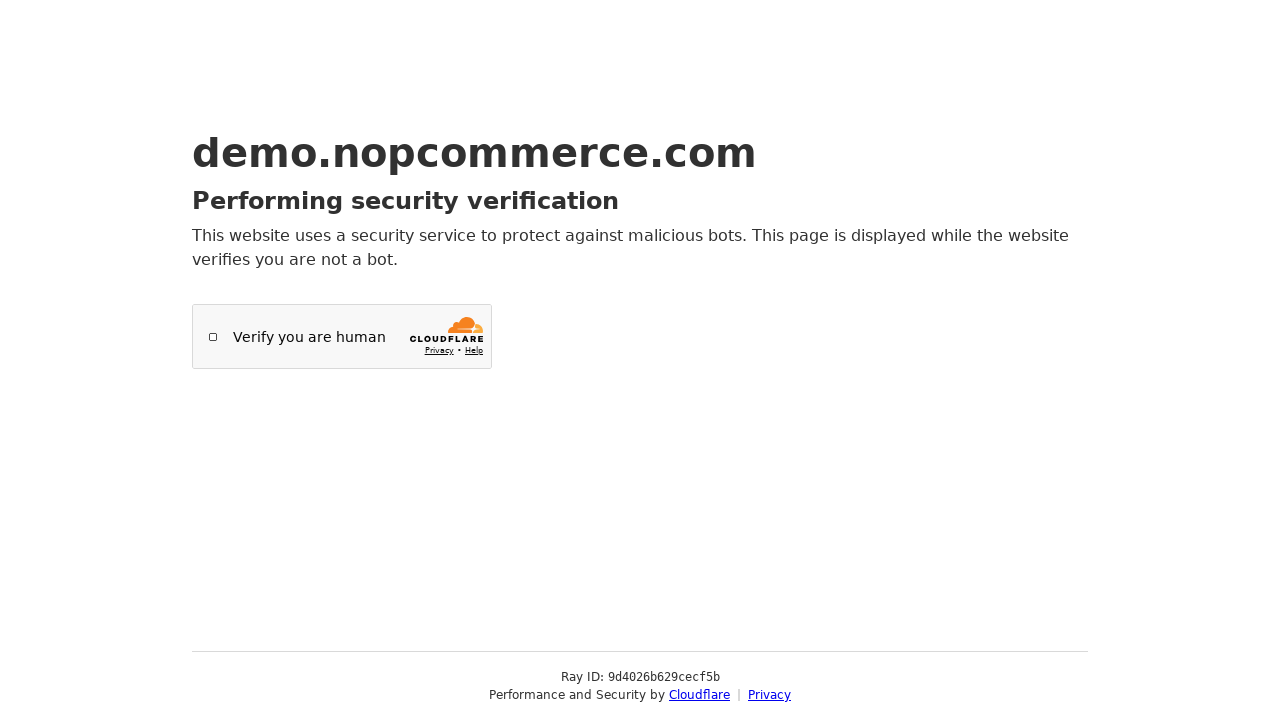